Hovers over the first user figure and verifies the displayed name is "name: user1"

Starting URL: http://the-internet.herokuapp.com/hovers

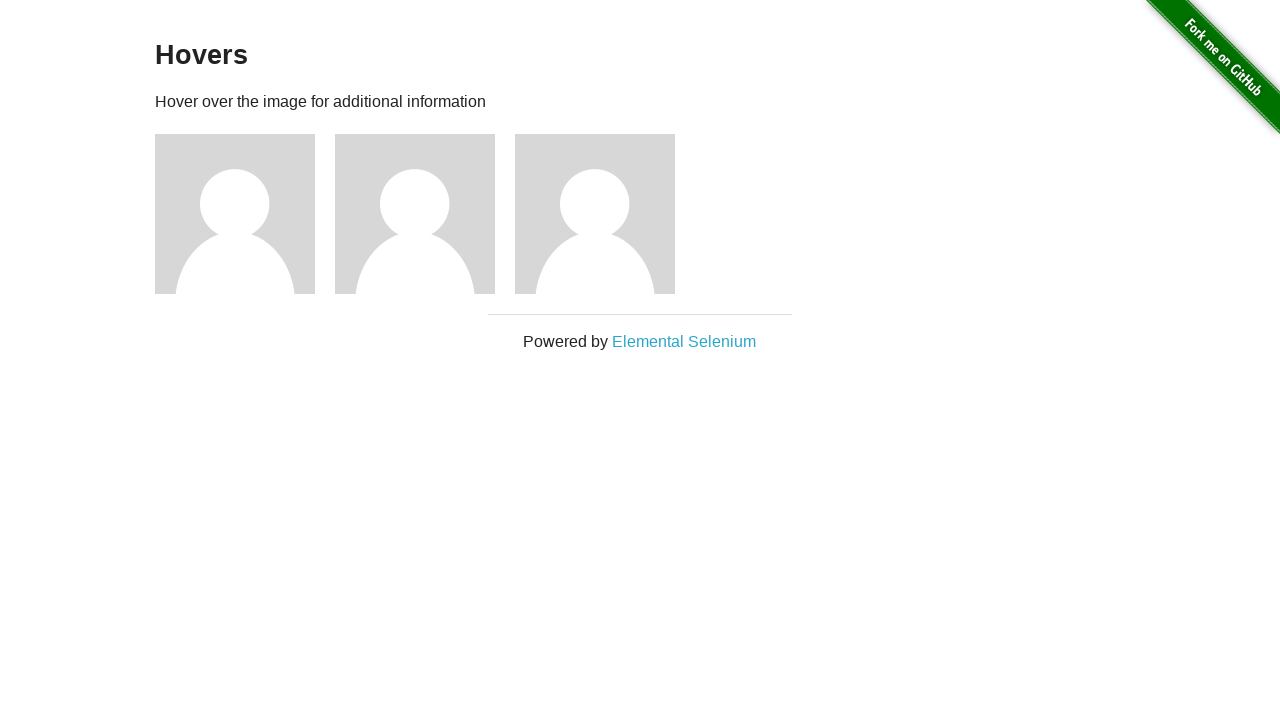

Navigated to the hovers page
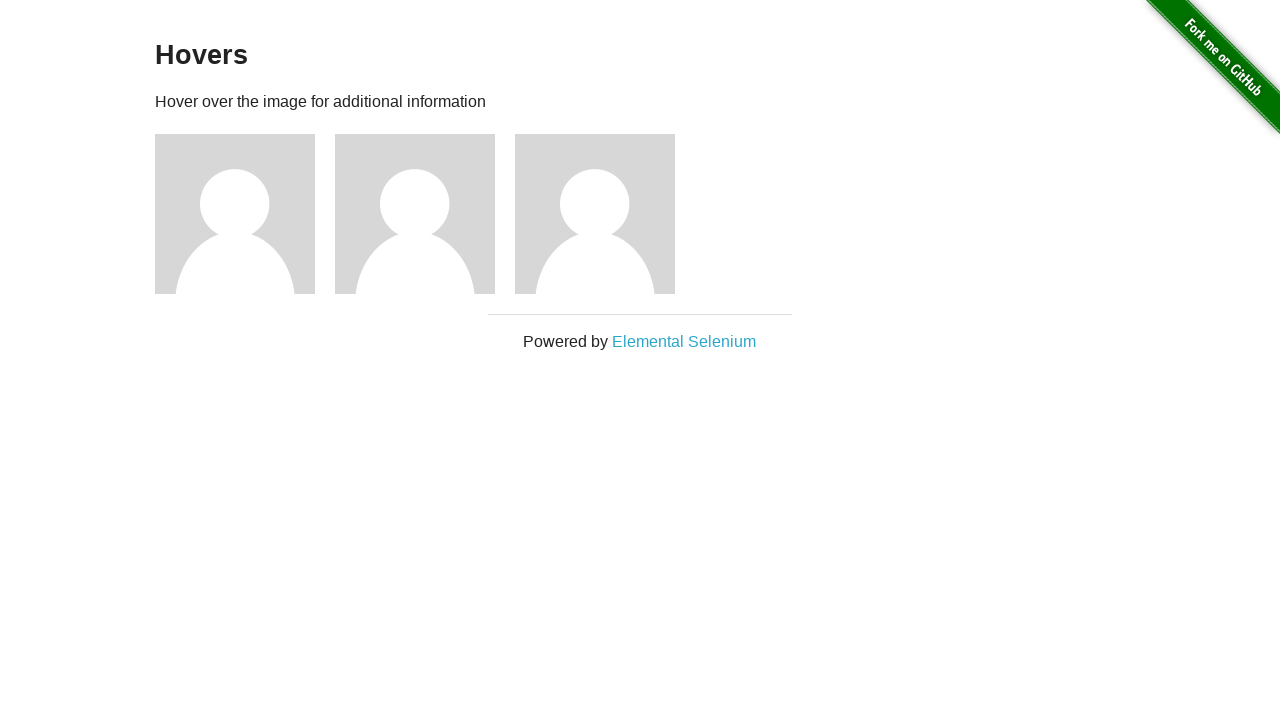

Hovered over the first user figure at (245, 214) on .figure >> nth=0
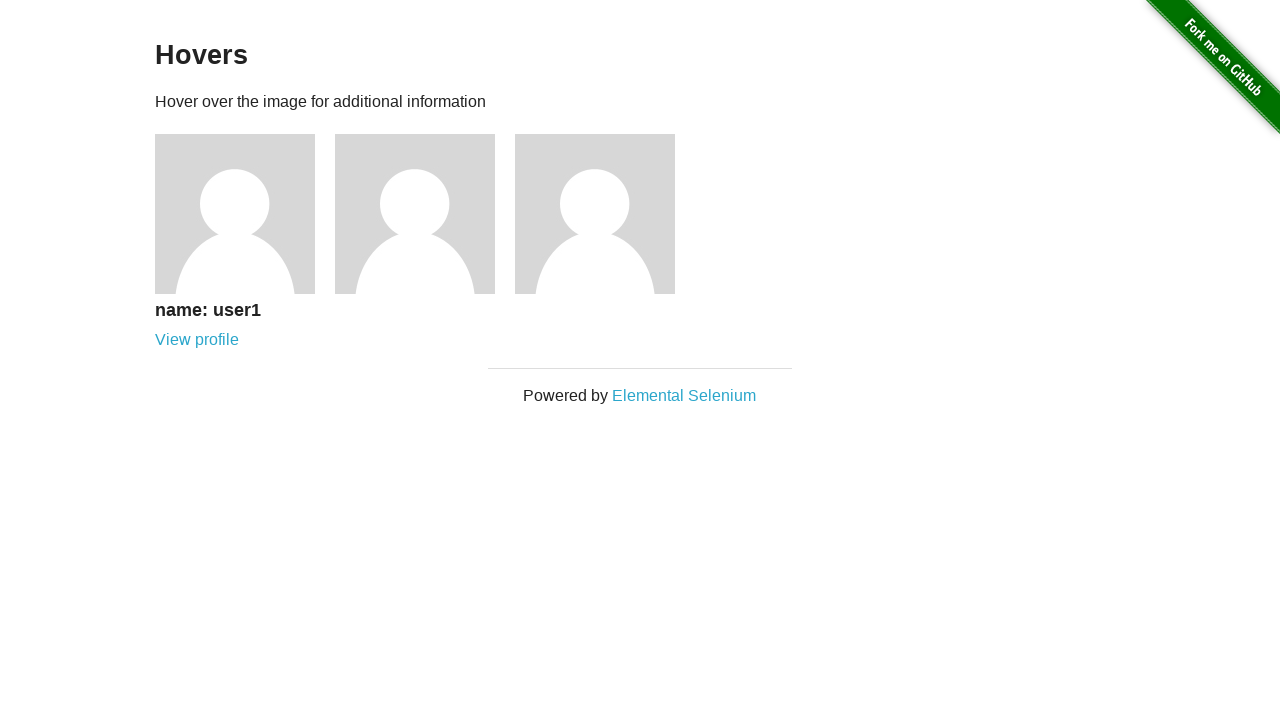

Retrieved the name text from the first user figure
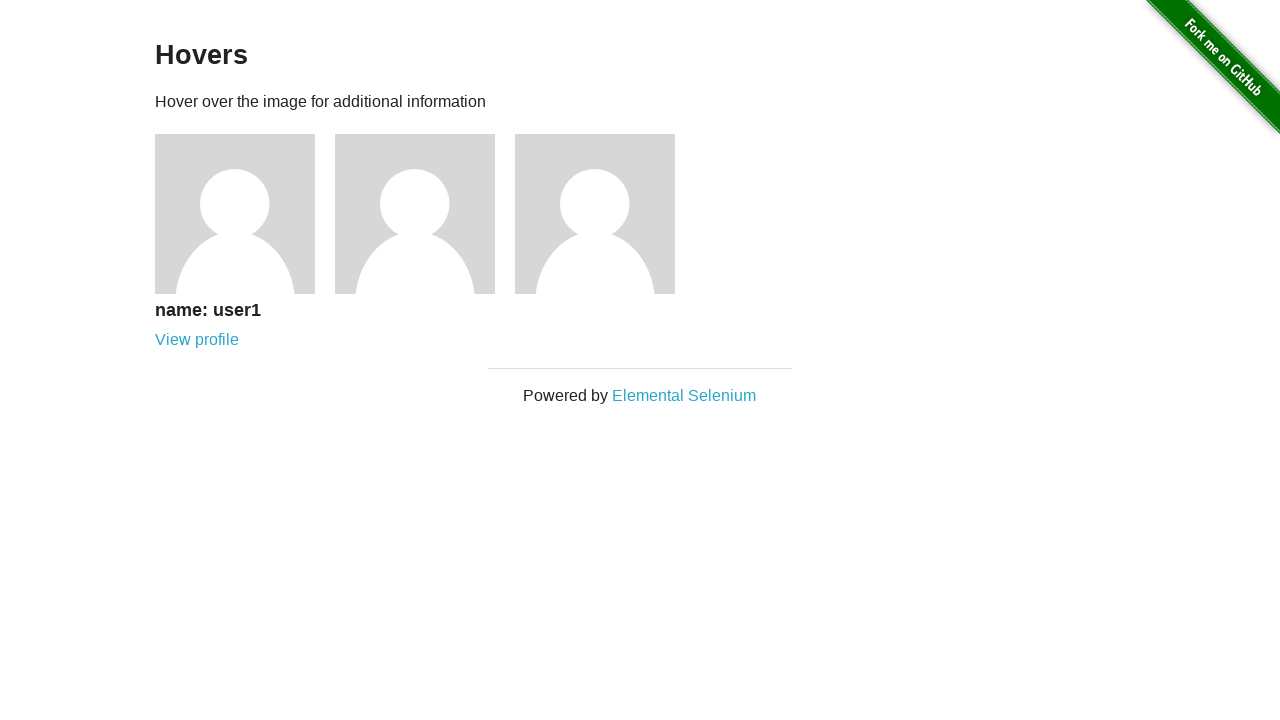

Verified that the displayed name is 'name: user1'
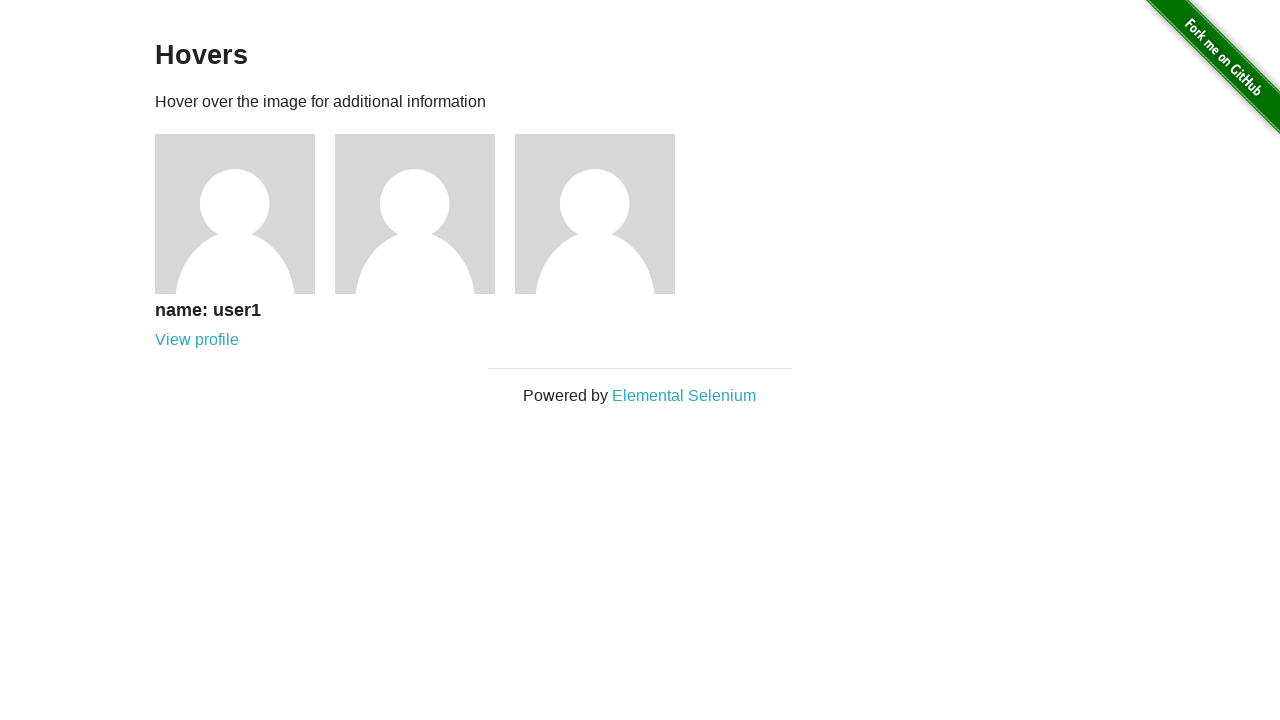

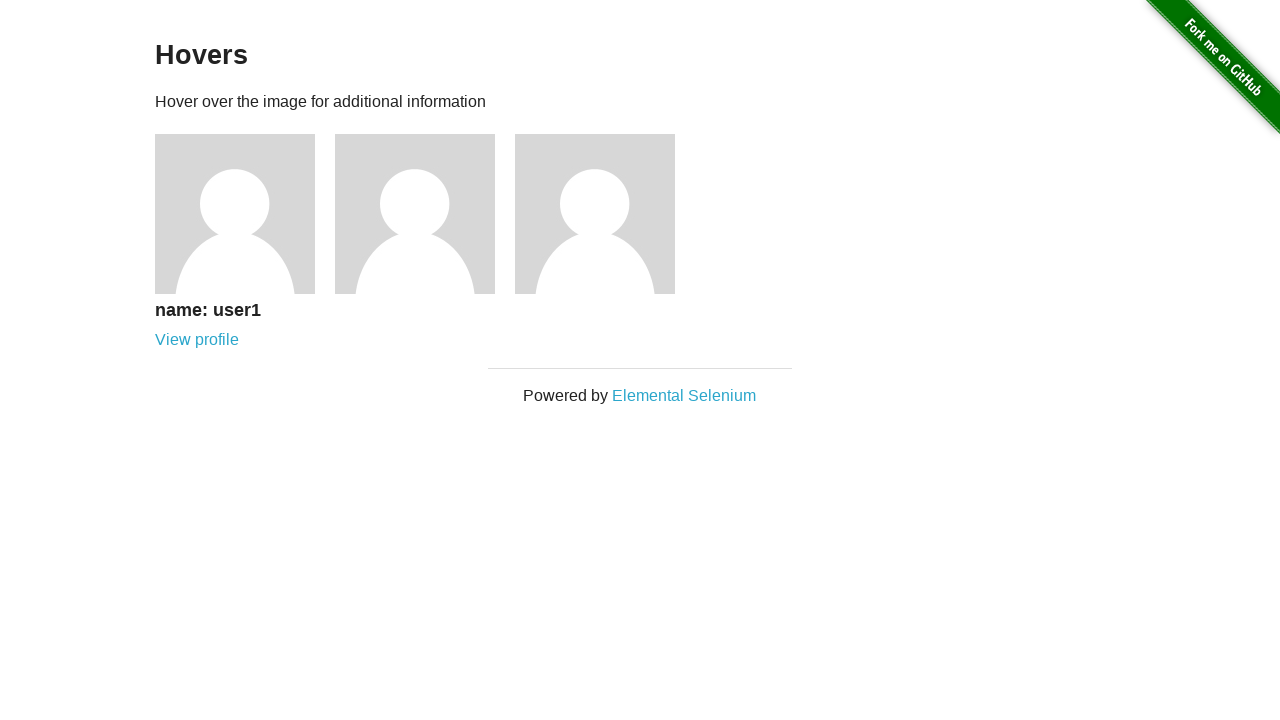